Tests drag-and-drop functionality by switching to an iframe, then clicking and holding a draggable element and moving it to a droppable target on the jQuery UI demo page.

Starting URL: https://jqueryui.com/droppable/

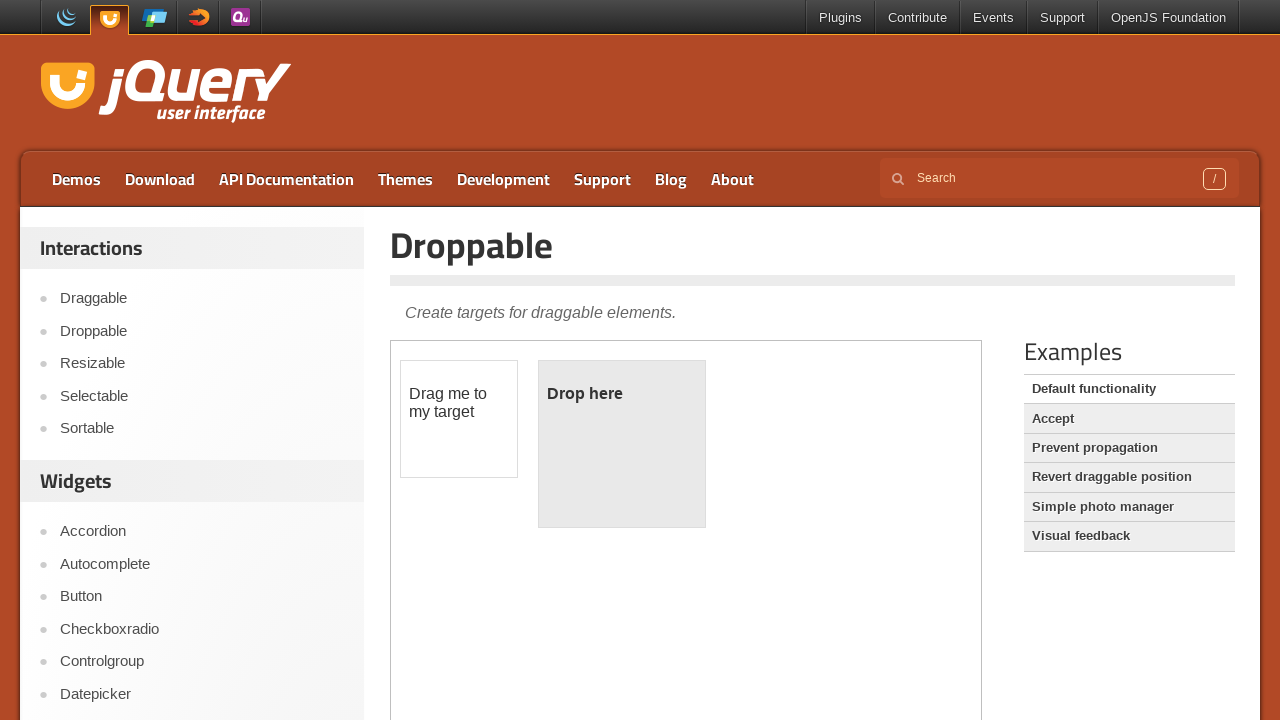

Located iframe with demo-frame class
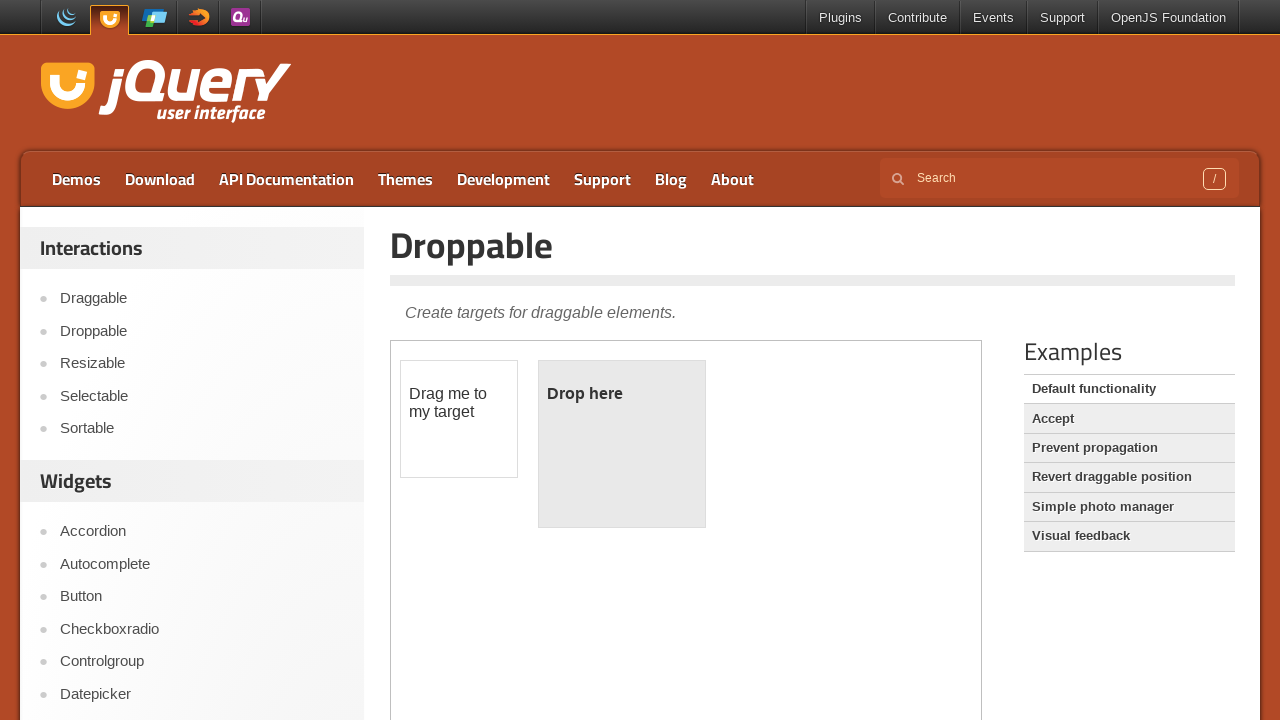

Located draggable element with id 'draggable'
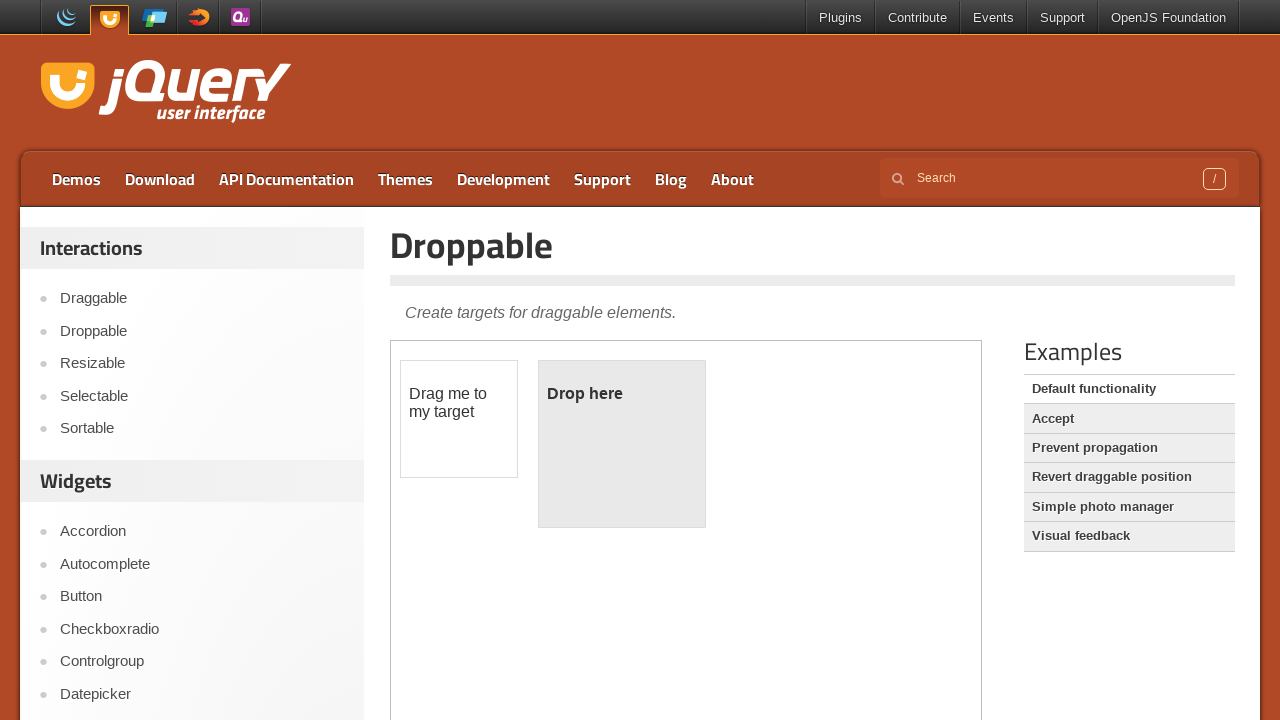

Located droppable element with id 'droppable'
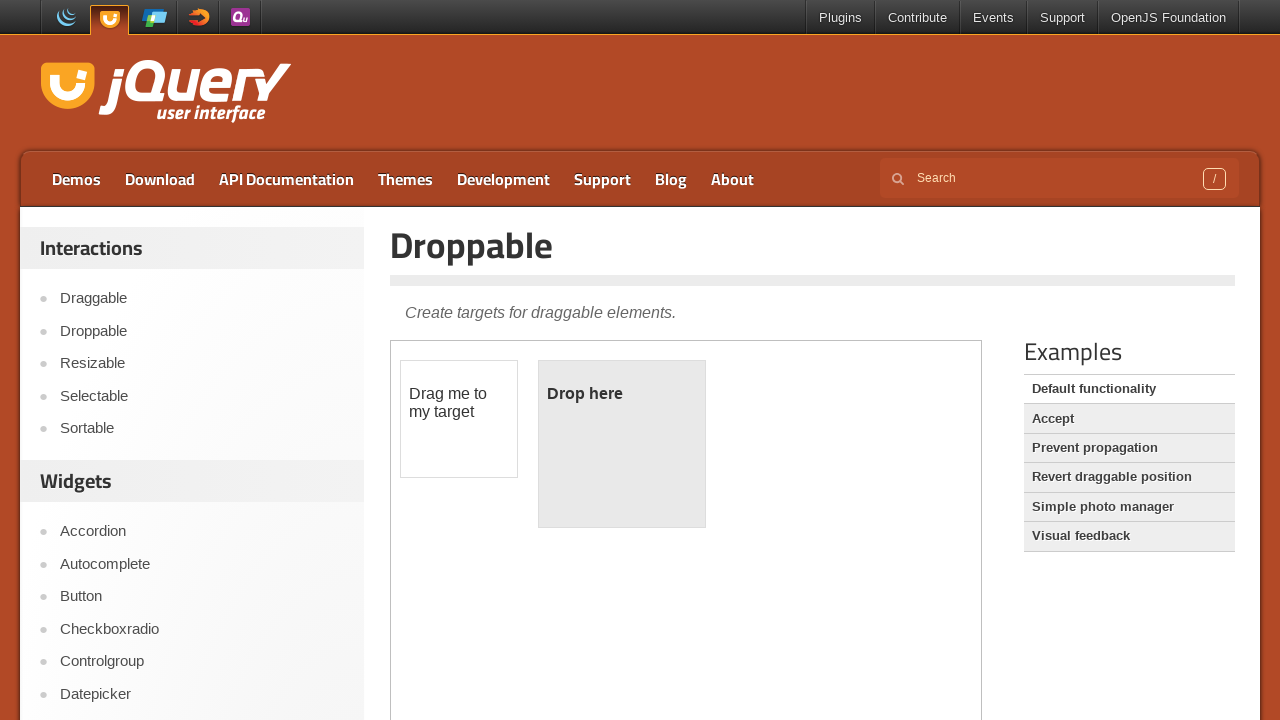

Retrieved bounding box of draggable element
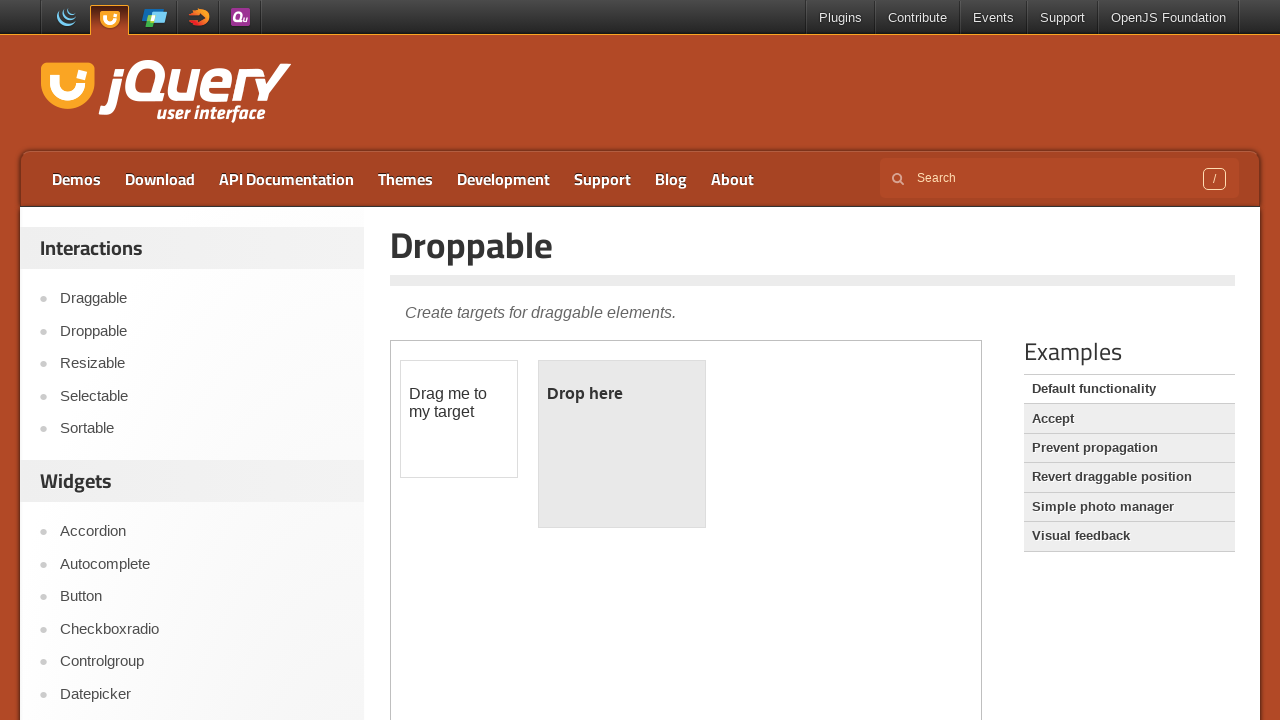

Retrieved bounding box of droppable element
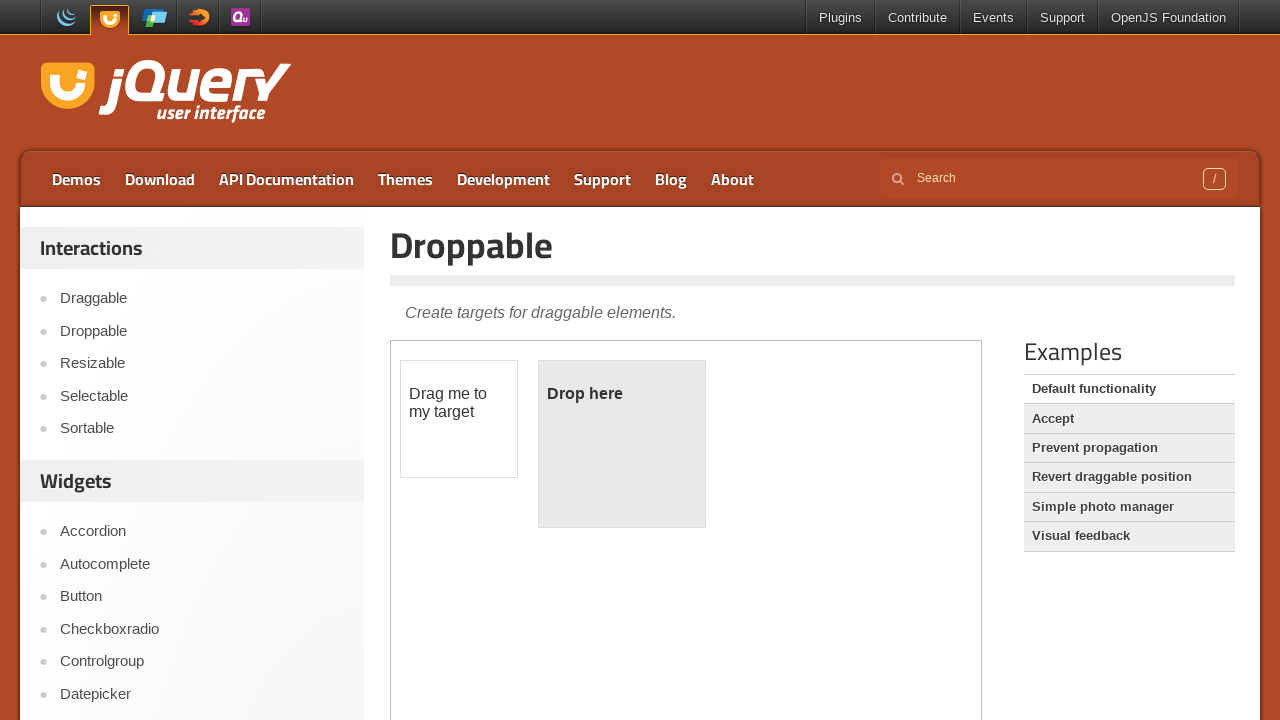

Moved mouse to center of draggable element at (459, 419)
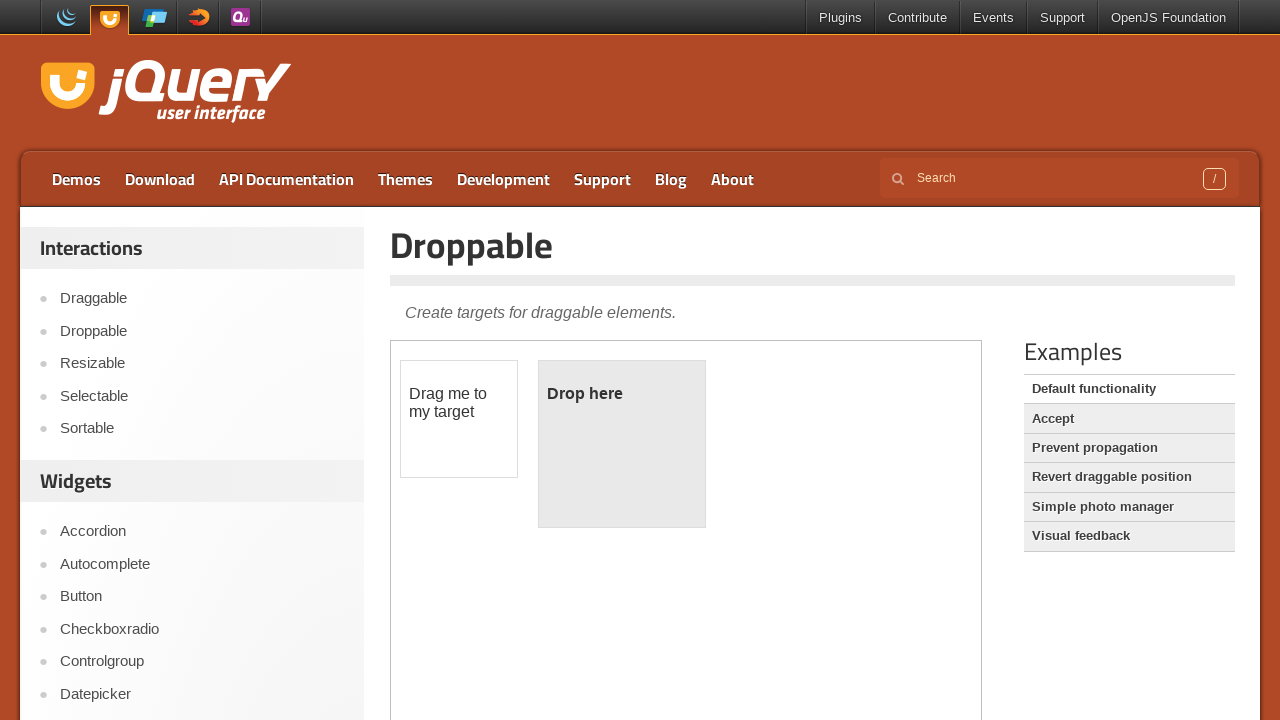

Pressed mouse button down on draggable element at (459, 419)
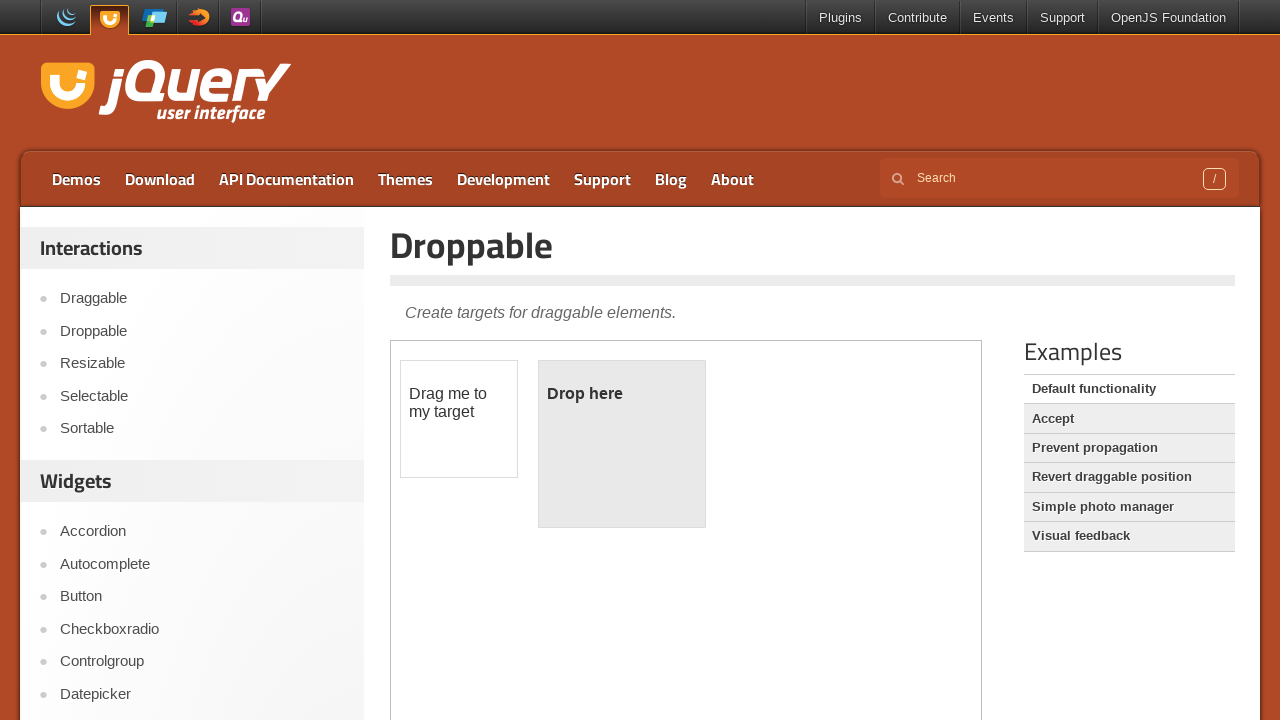

Moved draggable element to center of droppable target at (622, 444)
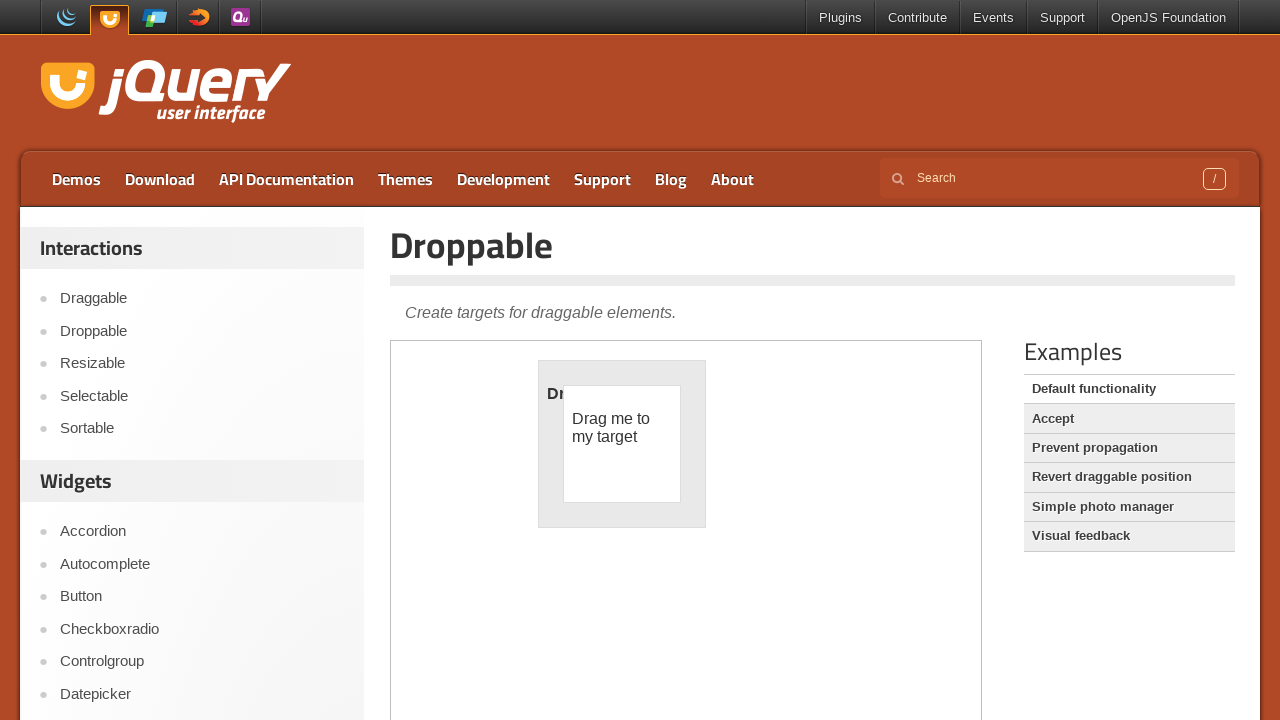

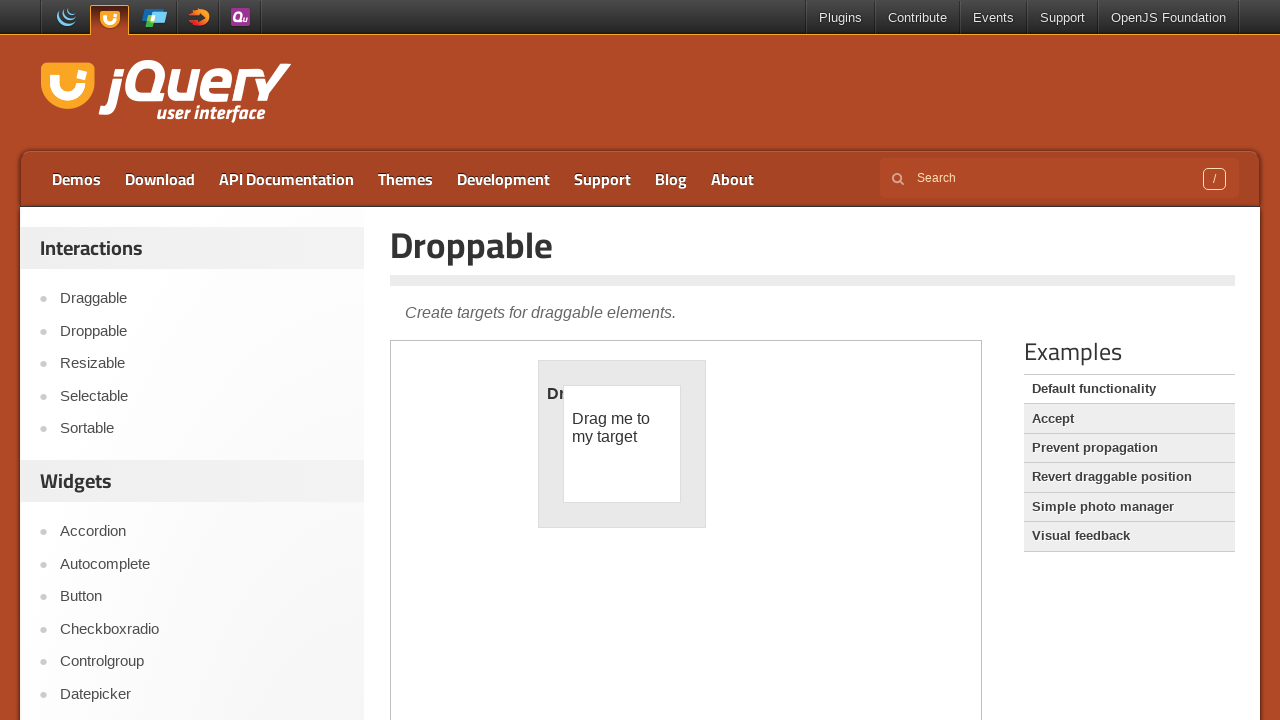